Navigates to automation practice page and reads table data

Starting URL: https://rahulshettyacademy.com/AutomationPractice/

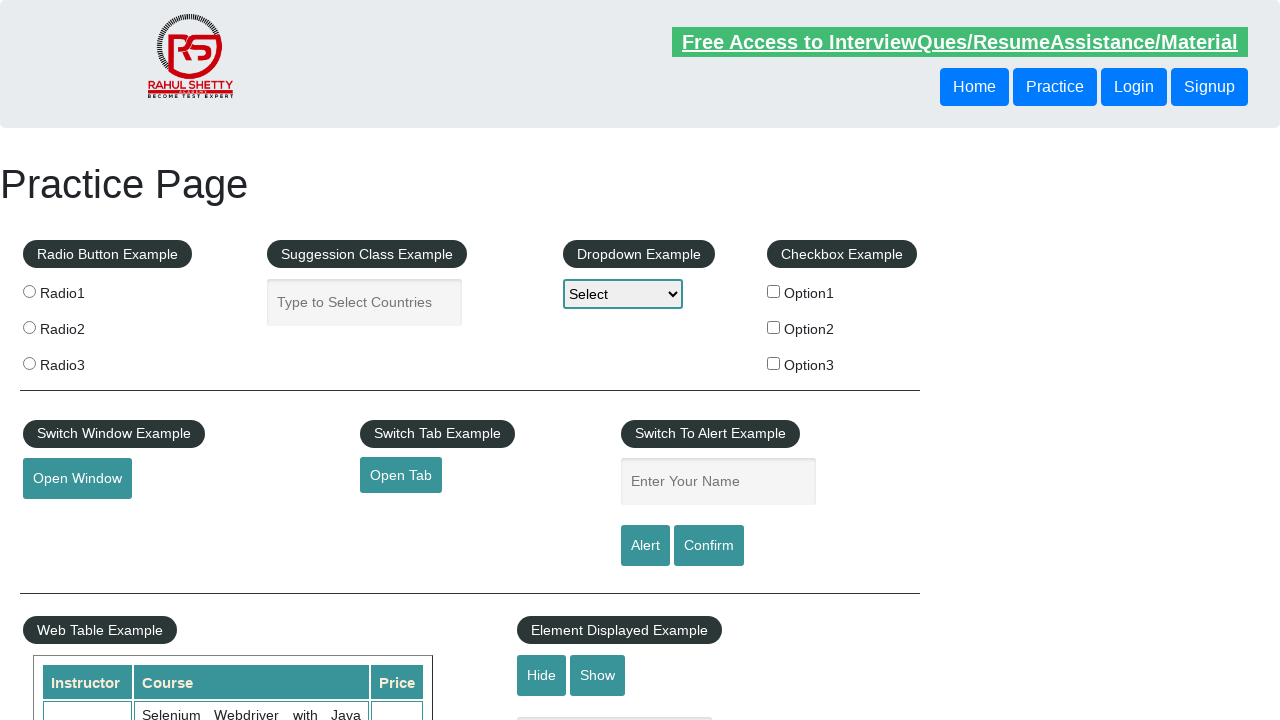

Product table loaded on automation practice page
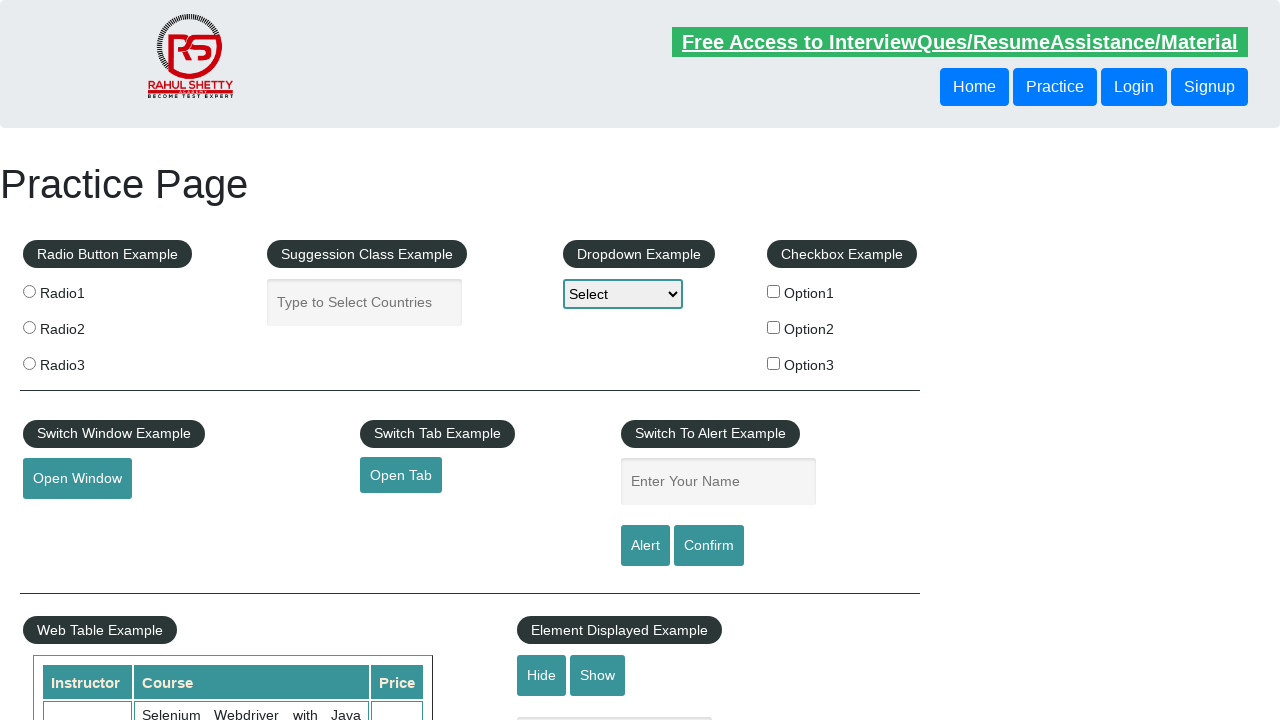

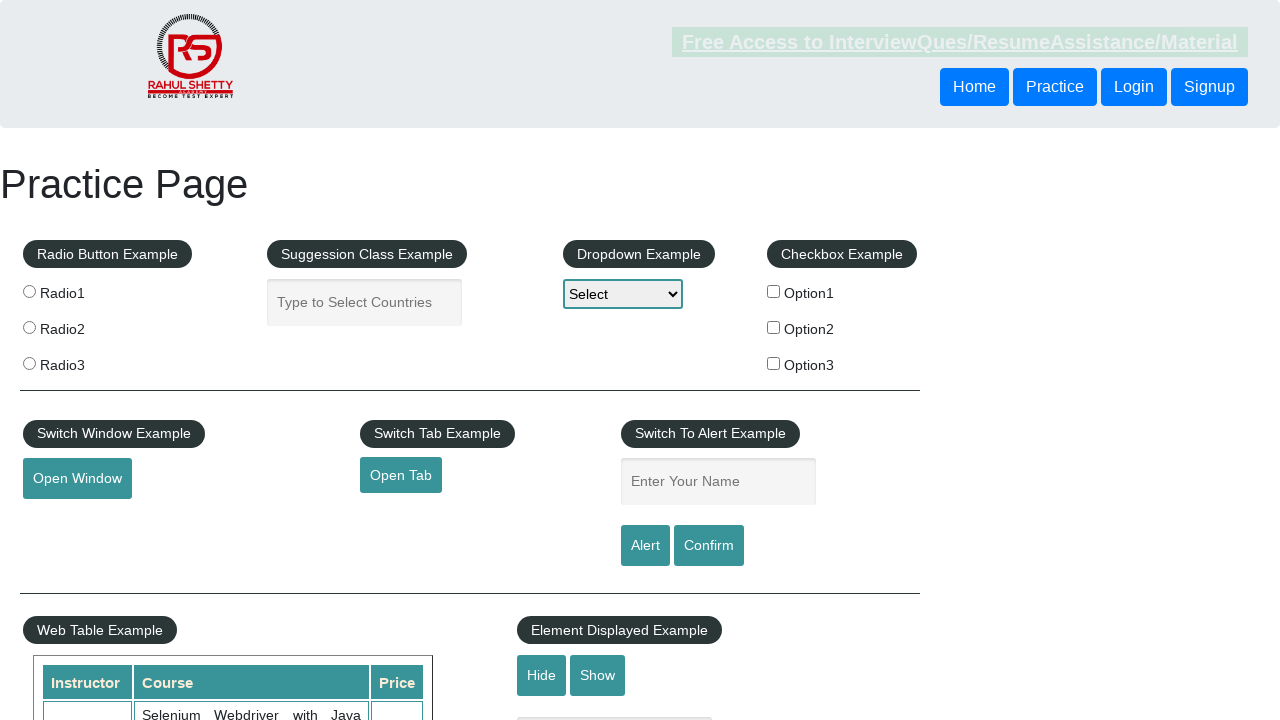